Navigates to Python.org and interacts with the search field by clearing it, testing basic page interaction capabilities.

Starting URL: https://www.python.org

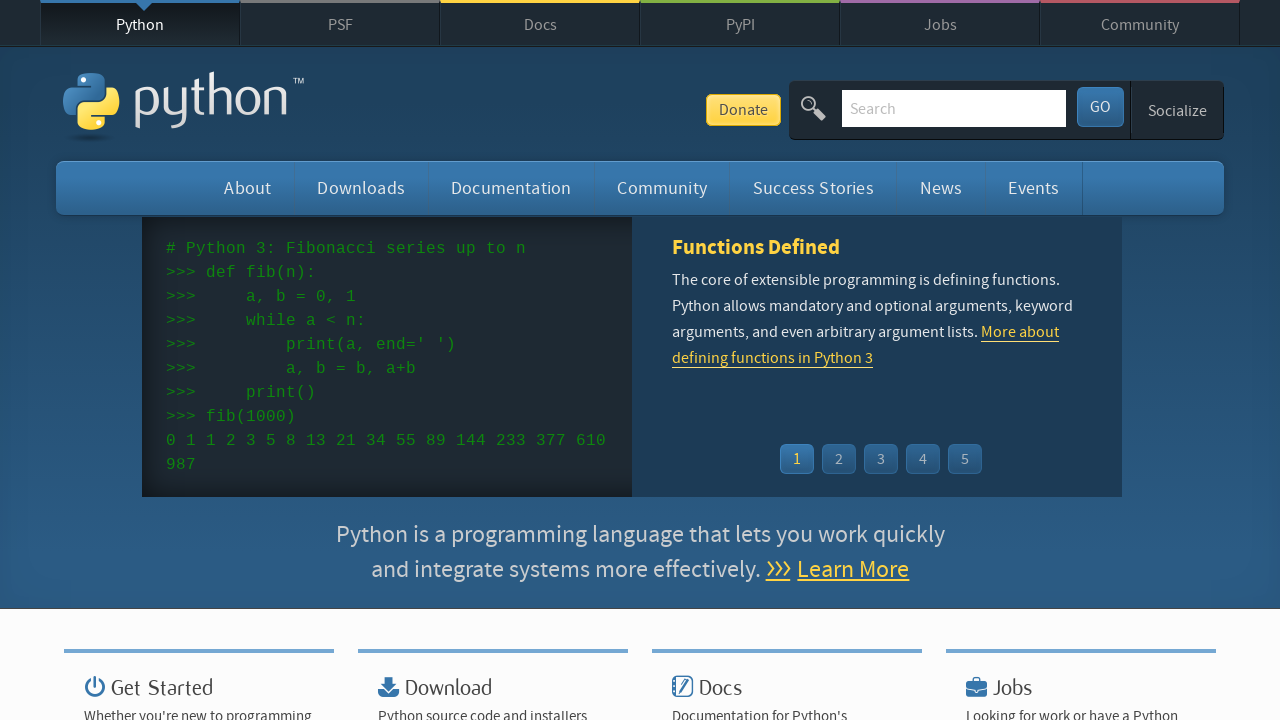

Search field selector loaded on Python.org
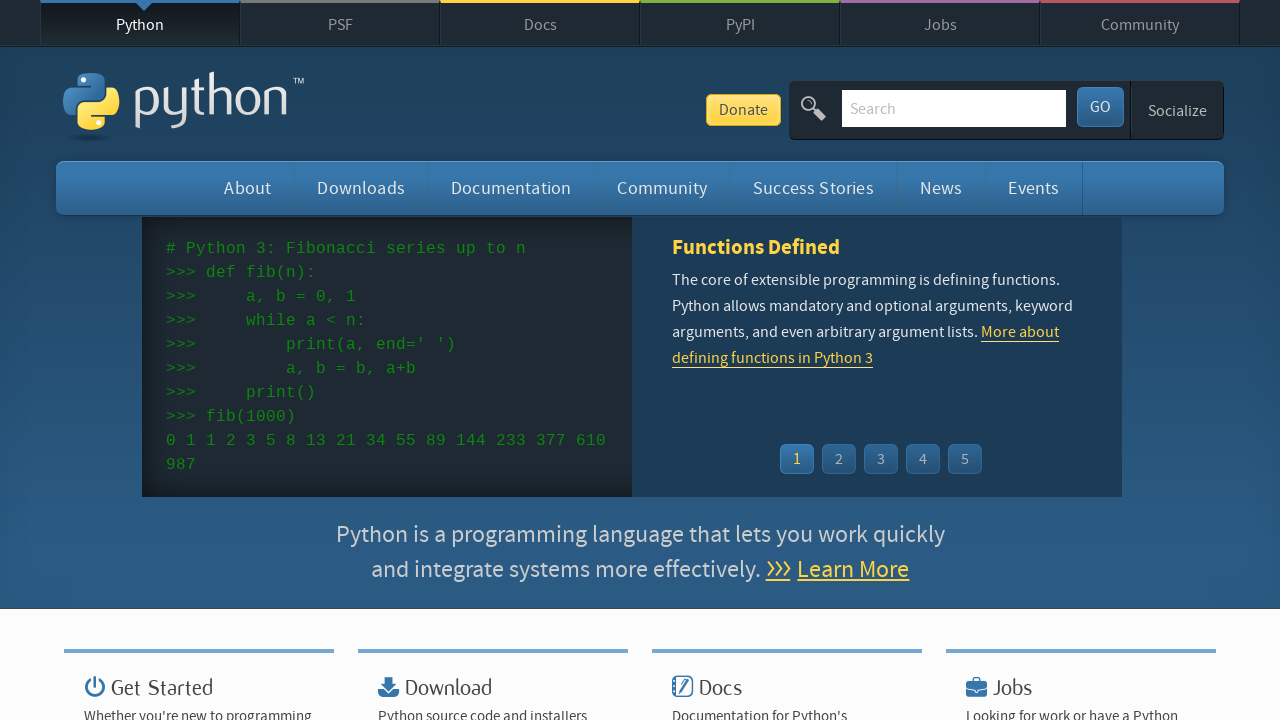

Cleared the search field on #id-search-field
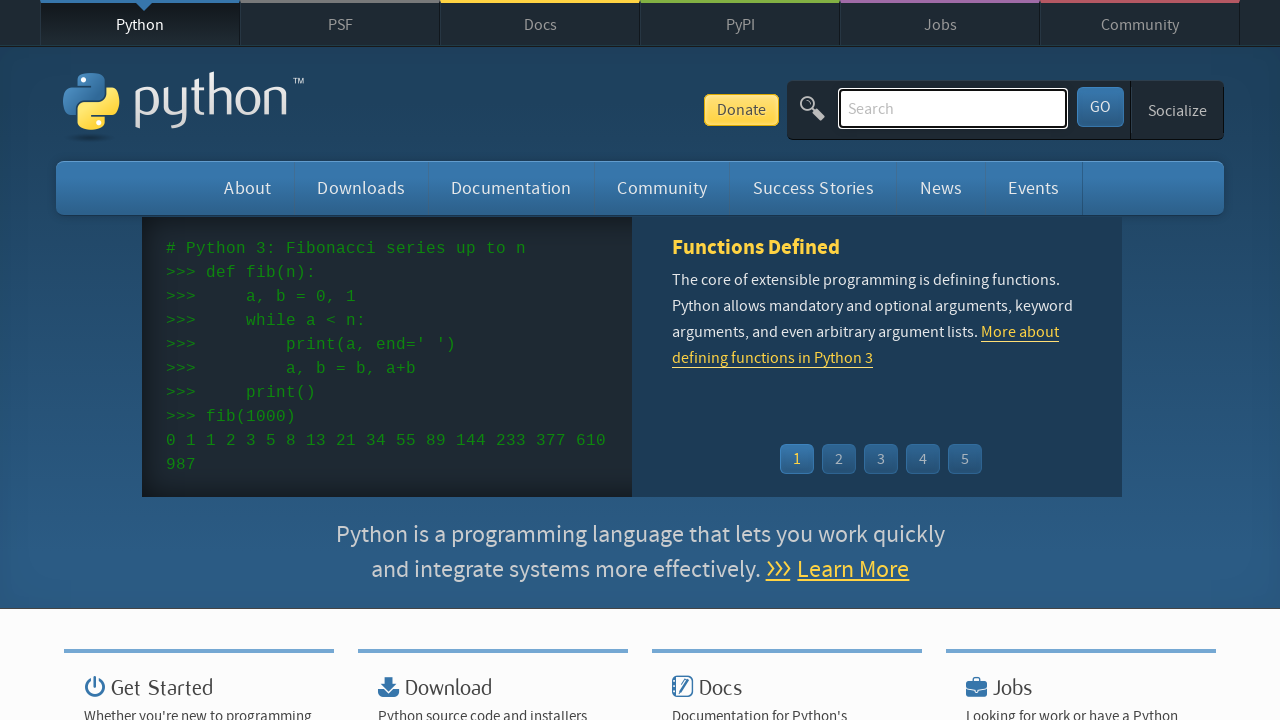

Page DOM content fully loaded
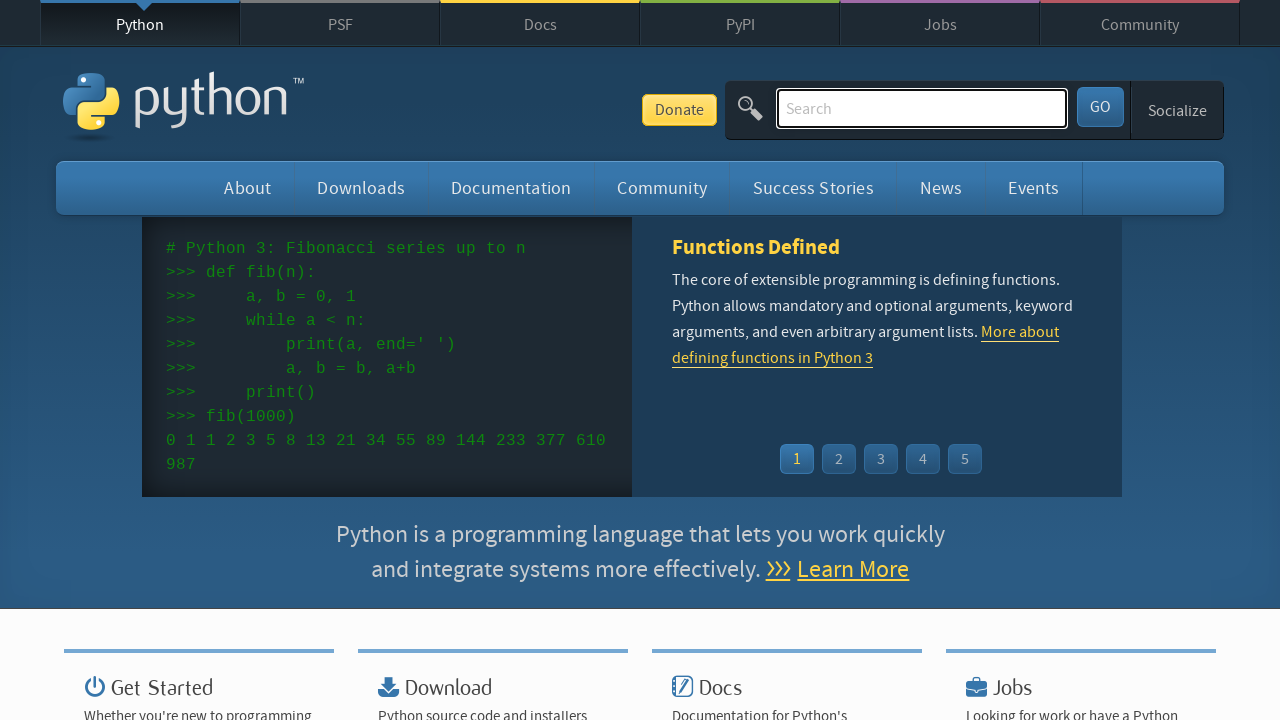

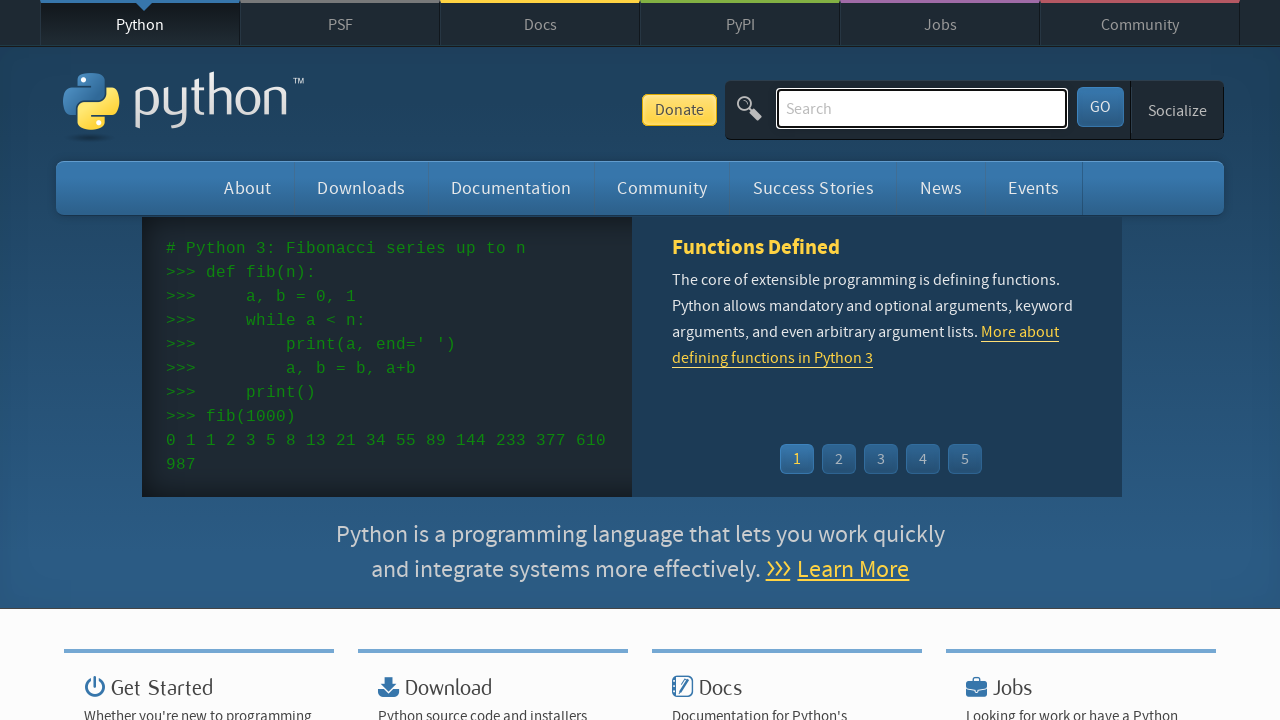